Tests a page for typos by checking if the second paragraph contains the expected correct text

Starting URL: http://the-internet.herokuapp.com/typos

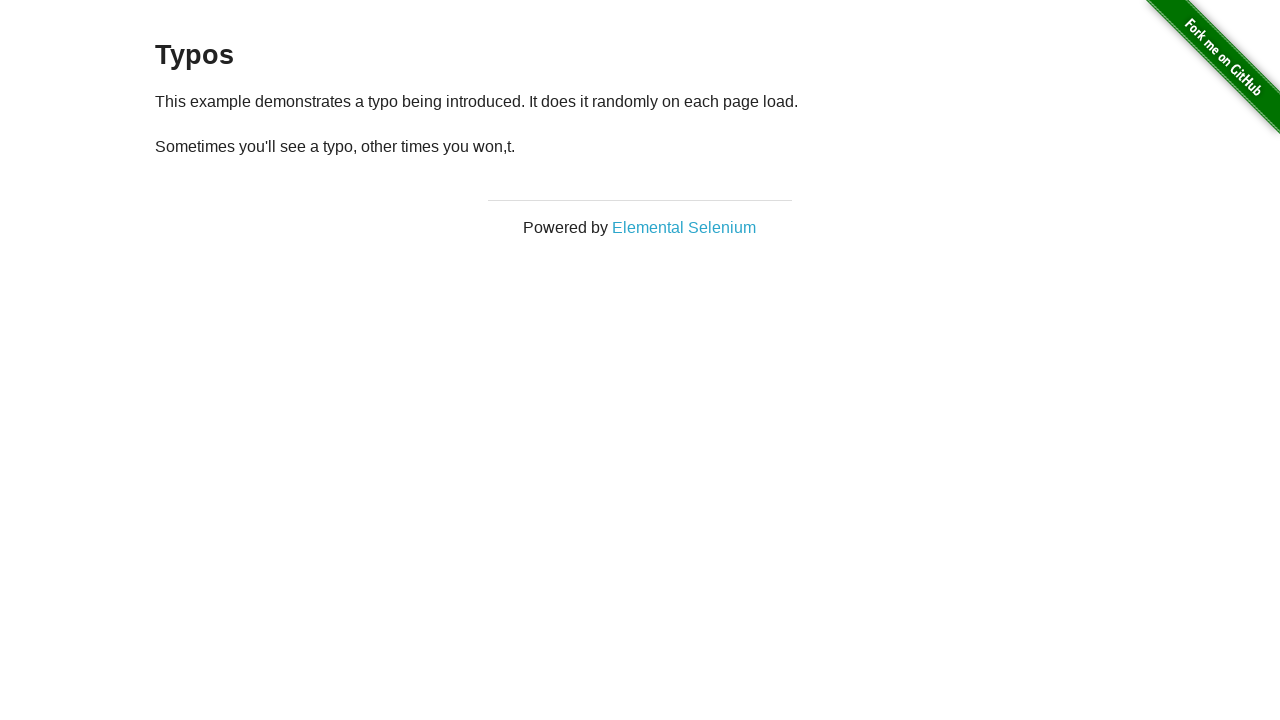

Navigated to typos test page
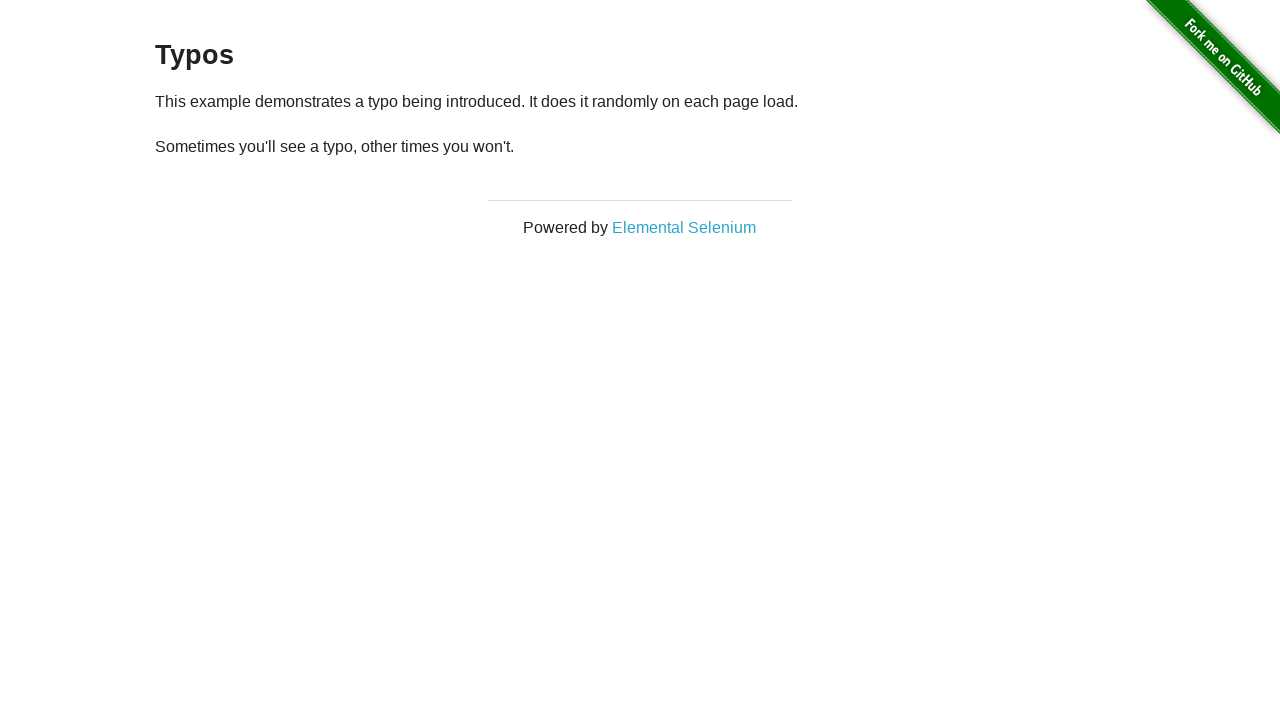

Located all paragraph elements on the page
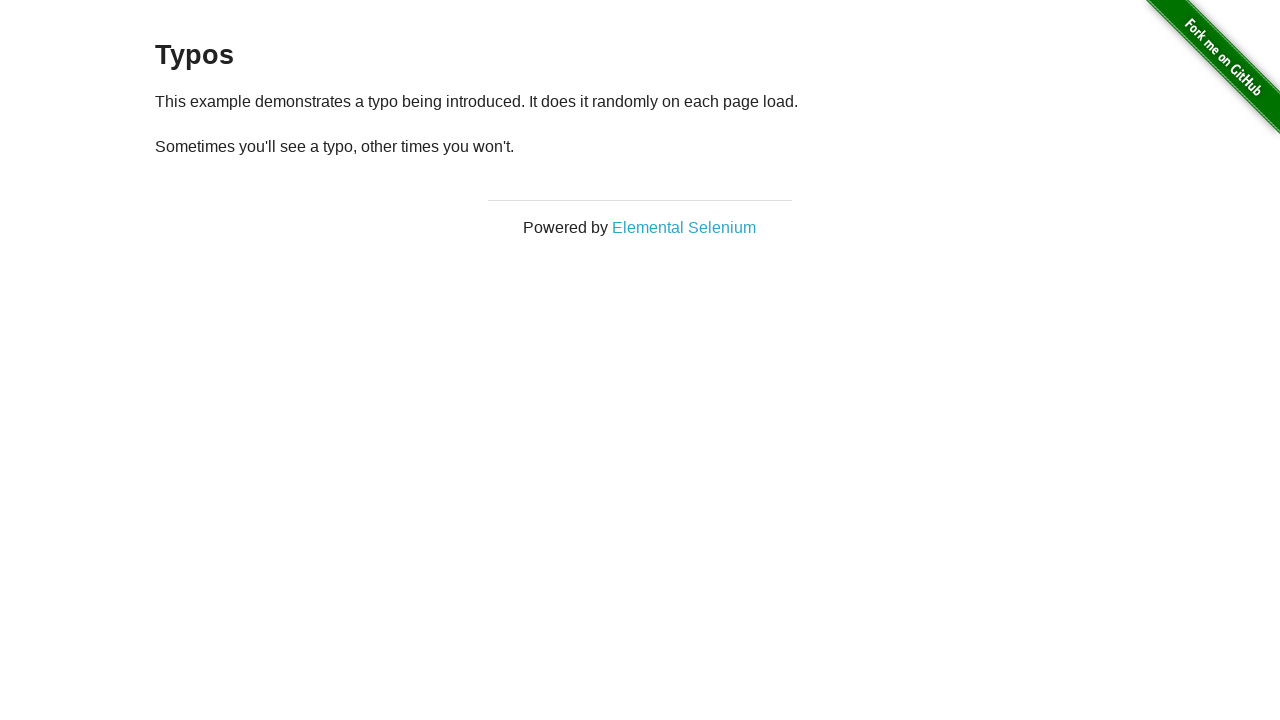

Retrieved text content from the second paragraph
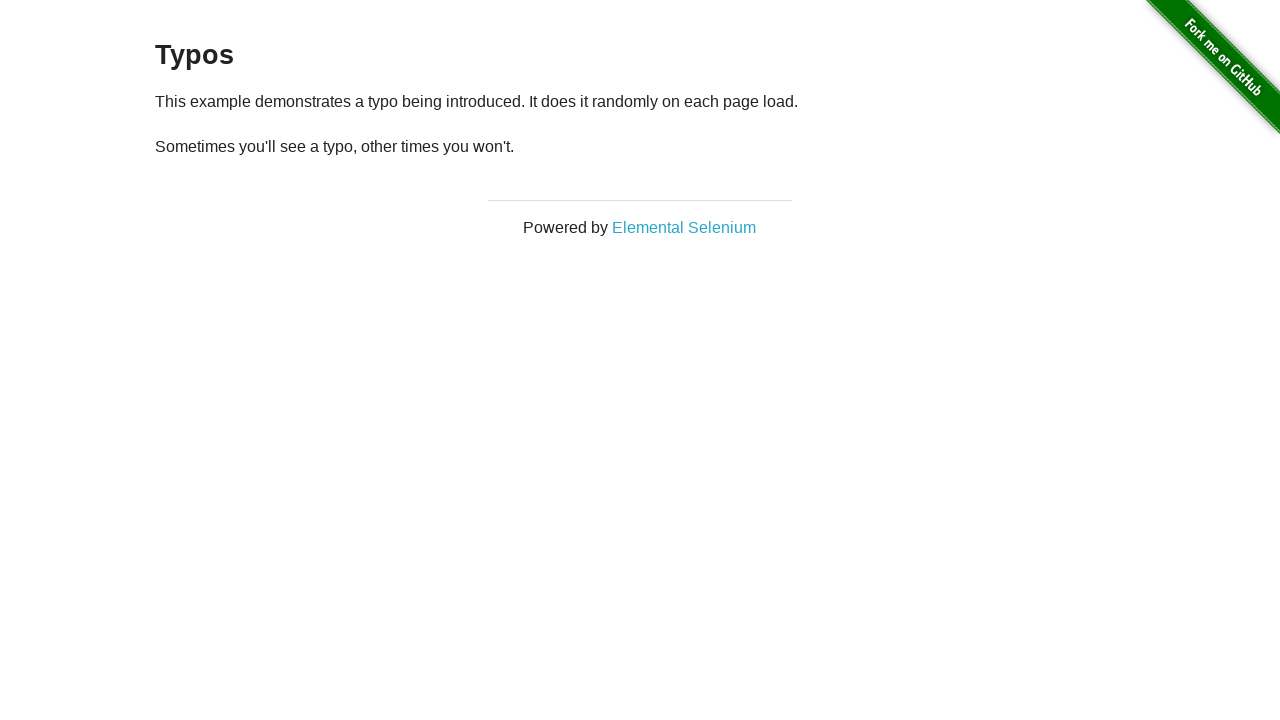

Set expected correct text for comparison
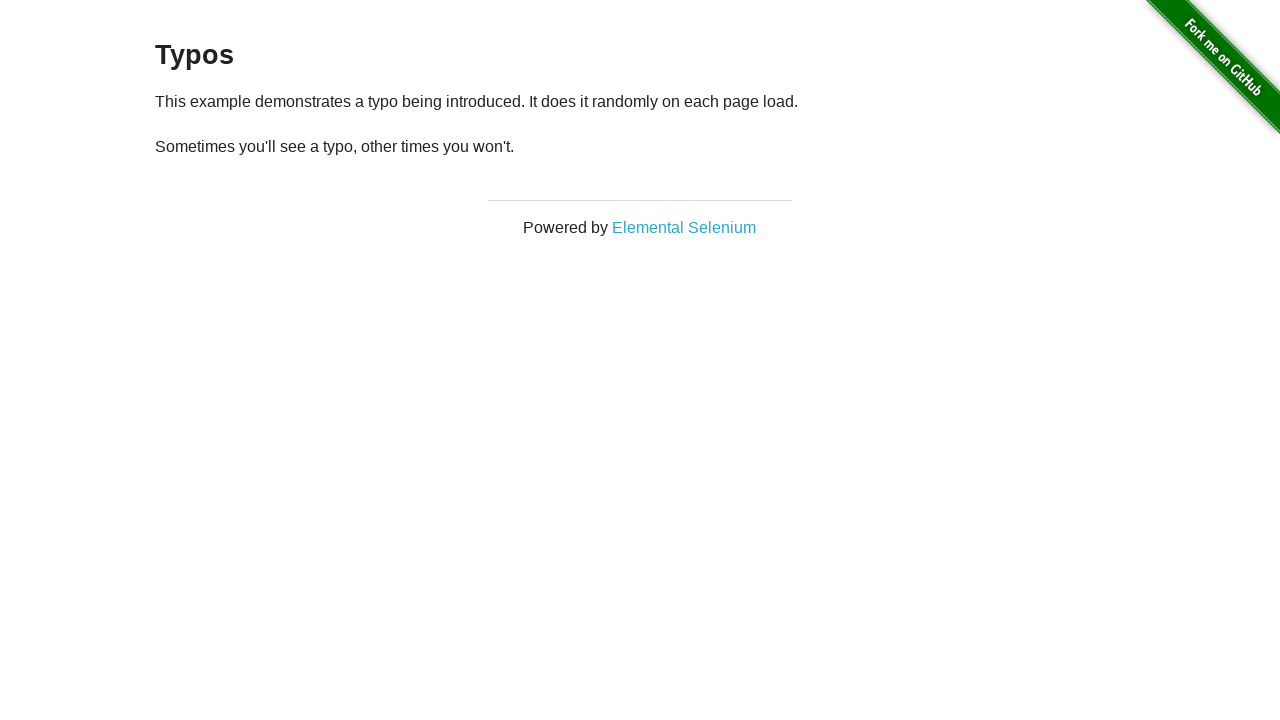

Typo detected! Expected: 'Sometimes you'll see a typo, other times you won't.', but got: '
  Sometimes you'll see a typo, other times you won't.
'
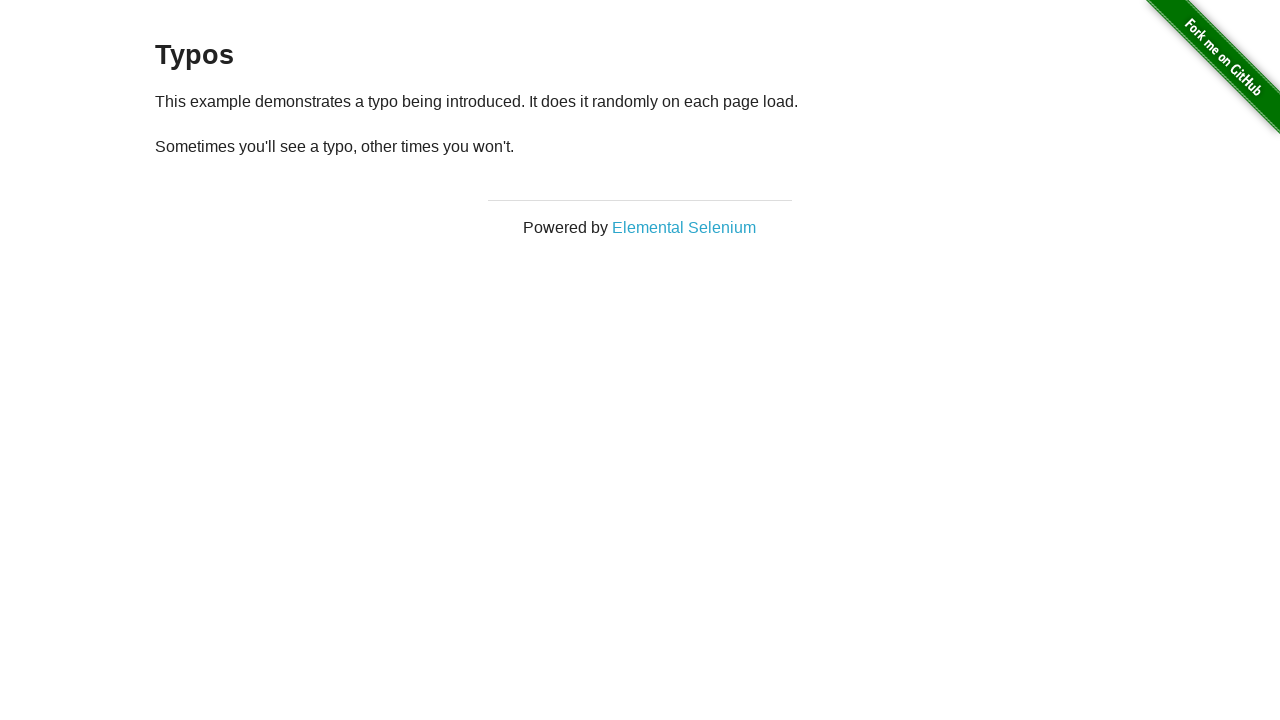

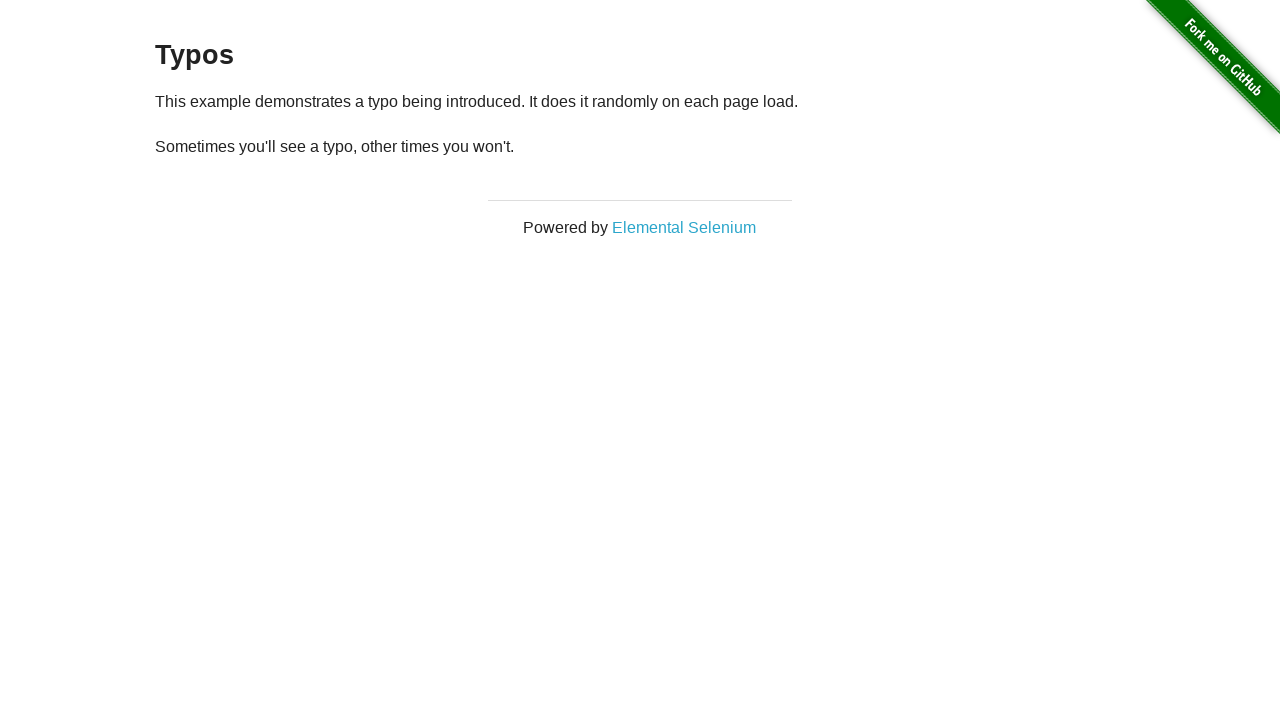